Tests the Add/Remove Elements functionality by navigating to the page, clicking the Add Element button to create a new element, then clicking the newly added element to remove it

Starting URL: https://the-internet.herokuapp.com/

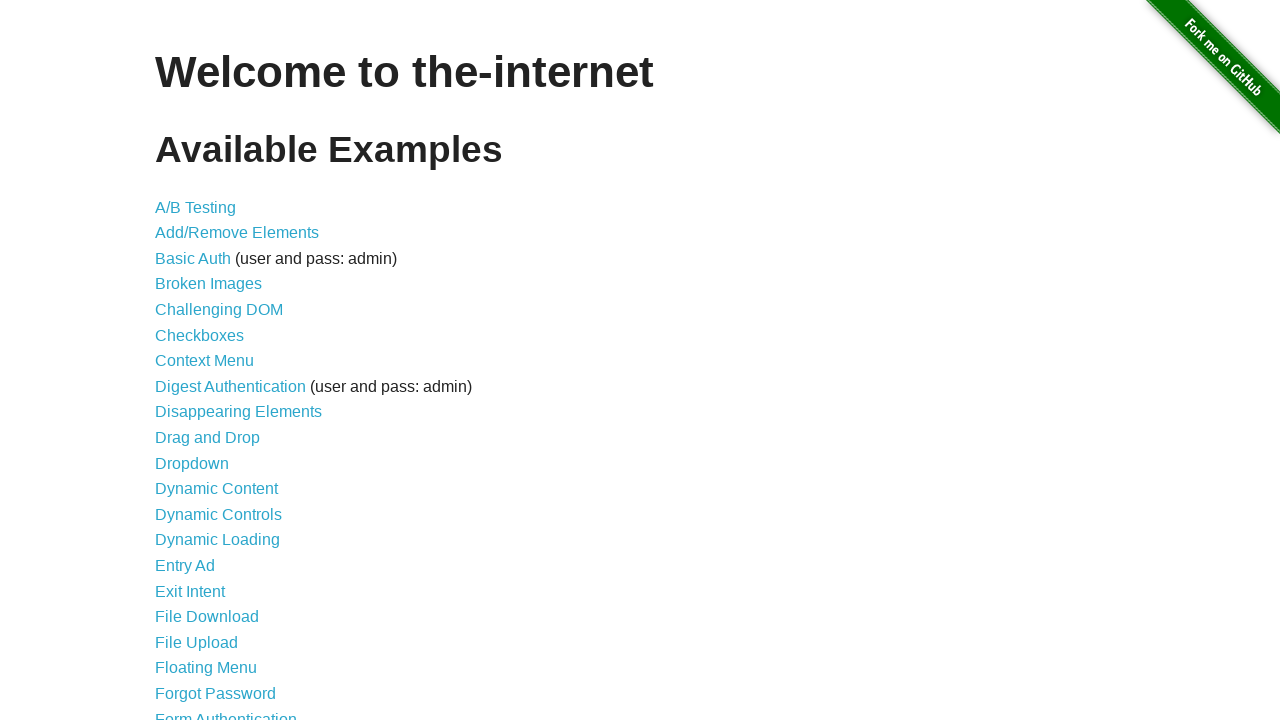

Navigated to the-internet.herokuapp.com homepage
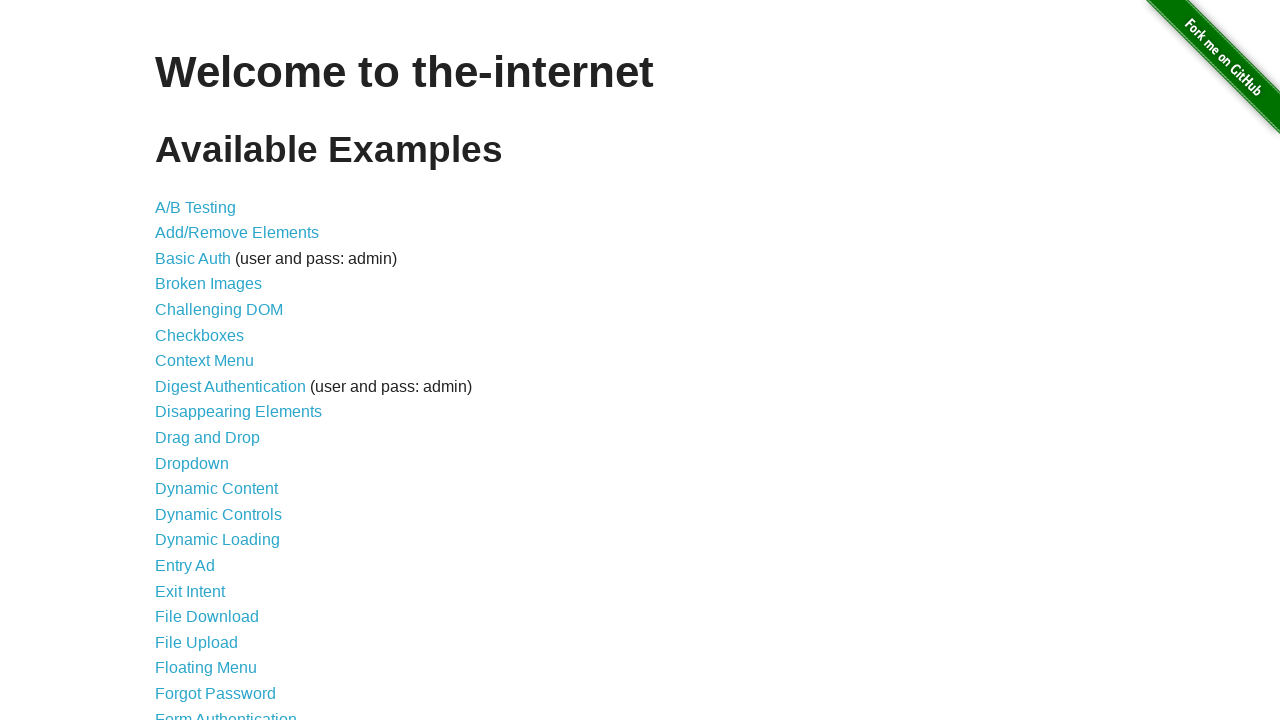

Clicked on Add/Remove Elements link at (237, 233) on text=Add/Remove Elements
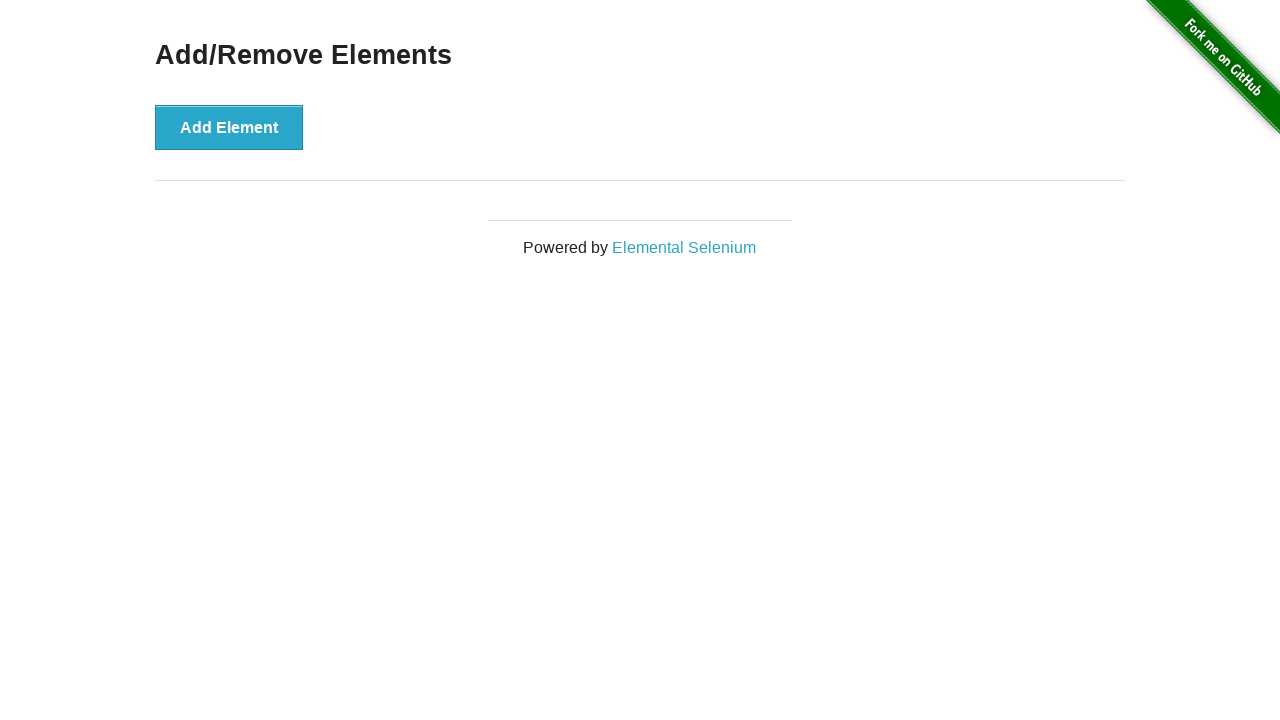

Clicked Add Element button to create a new element at (229, 127) on #content div button
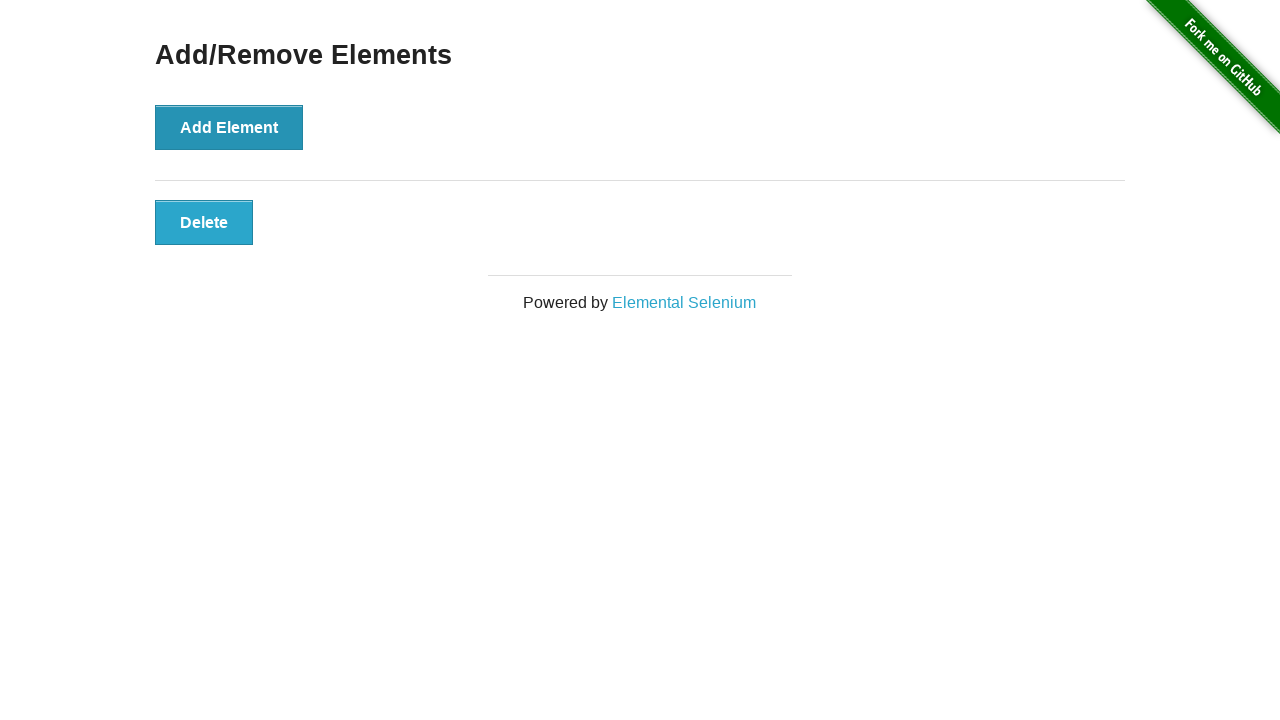

Clicked the newly added Delete button to remove the element at (204, 222) on .added-manually
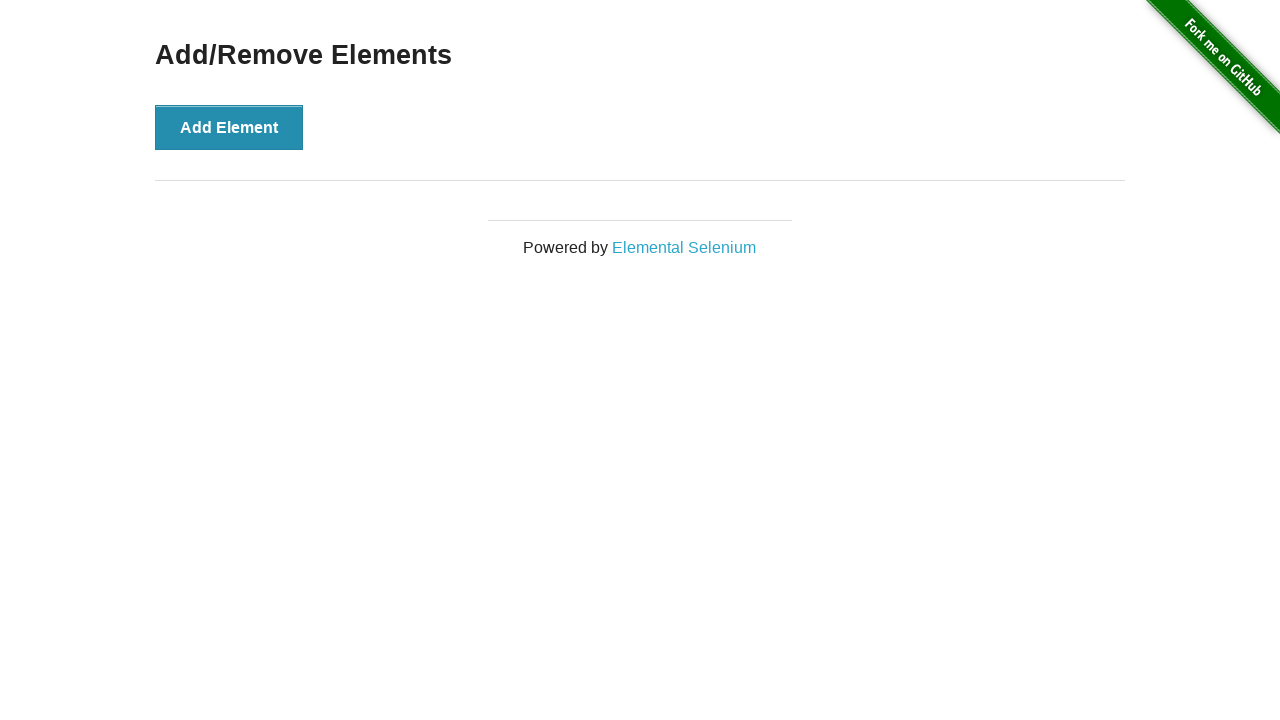

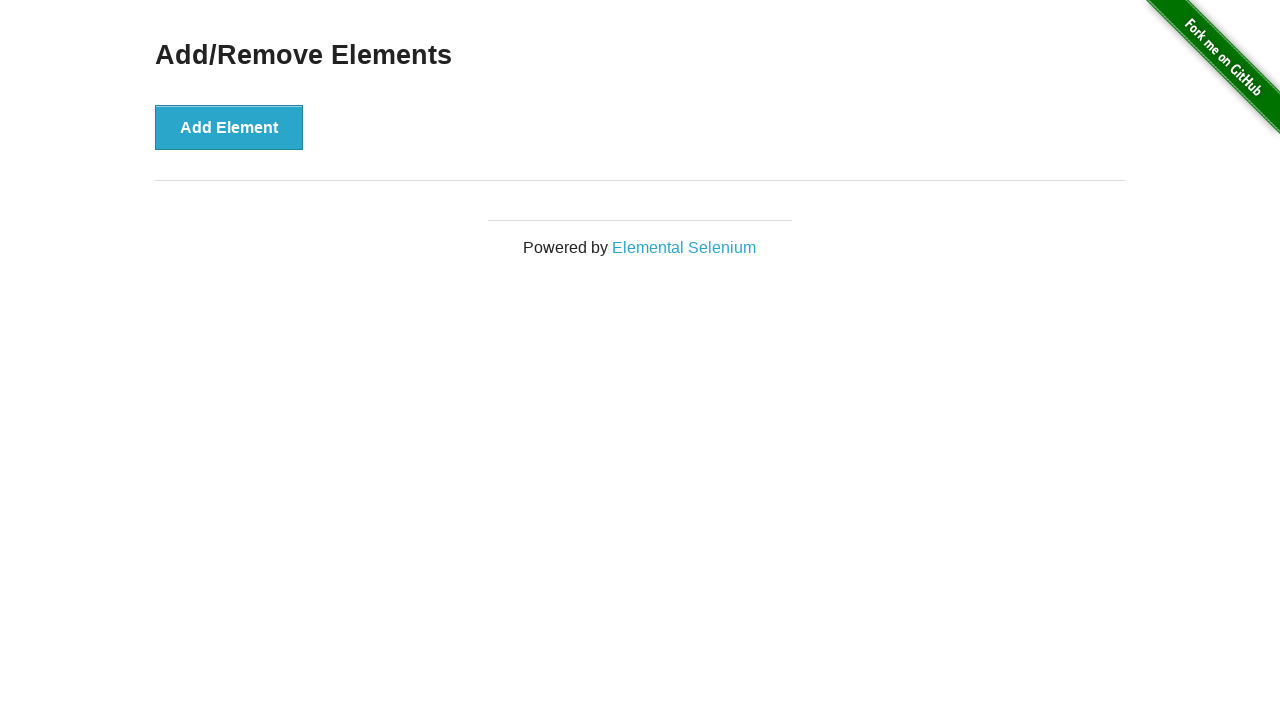